Opens a Twitch player in popout mode for a specific channel and accepts the mature content warning

Starting URL: https://player.twitch.tv/?channel=timthetatman&muted=true&parent=twitch.tv&player=popout

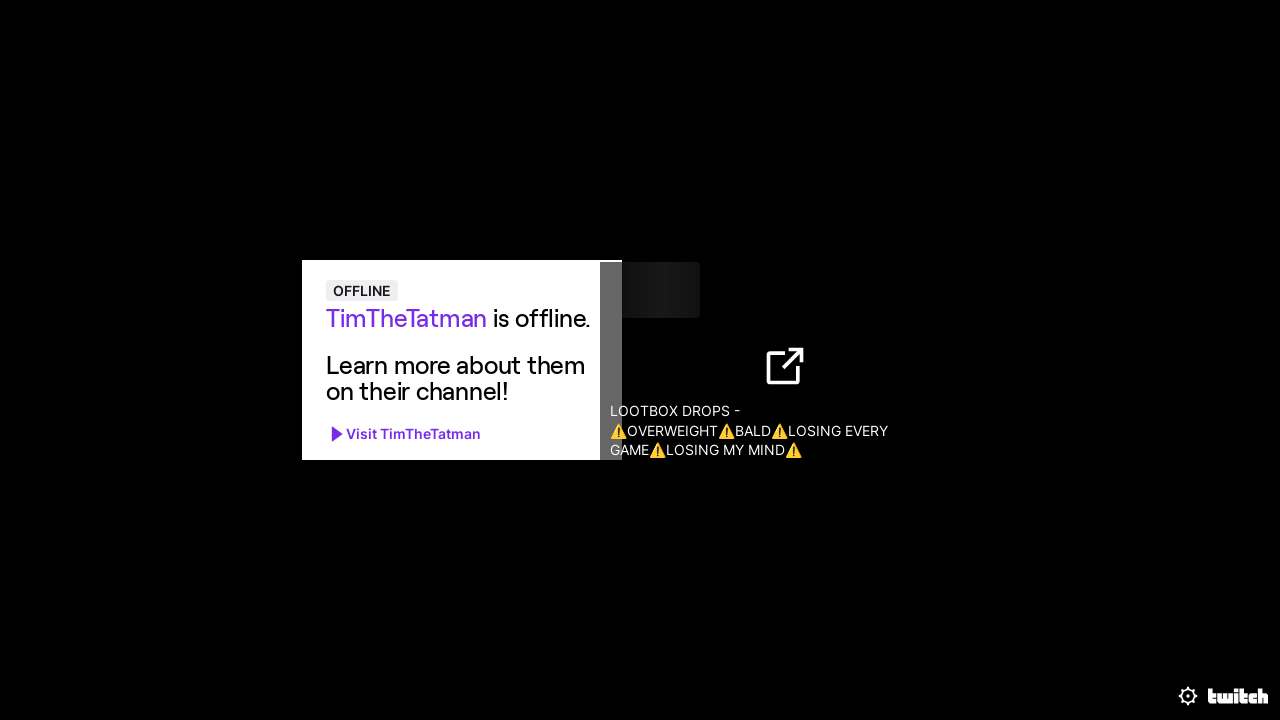

Waited 4 seconds for Twitch player page to load
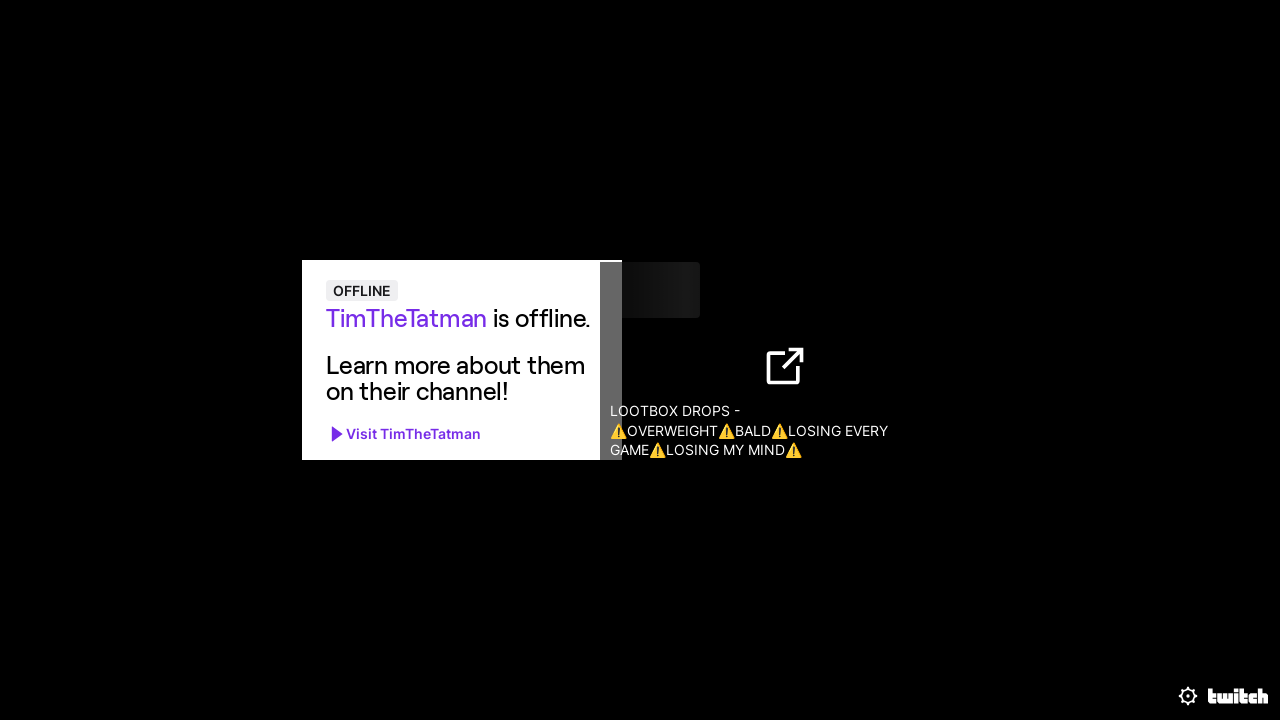

Pressed Enter to accept mature content warning
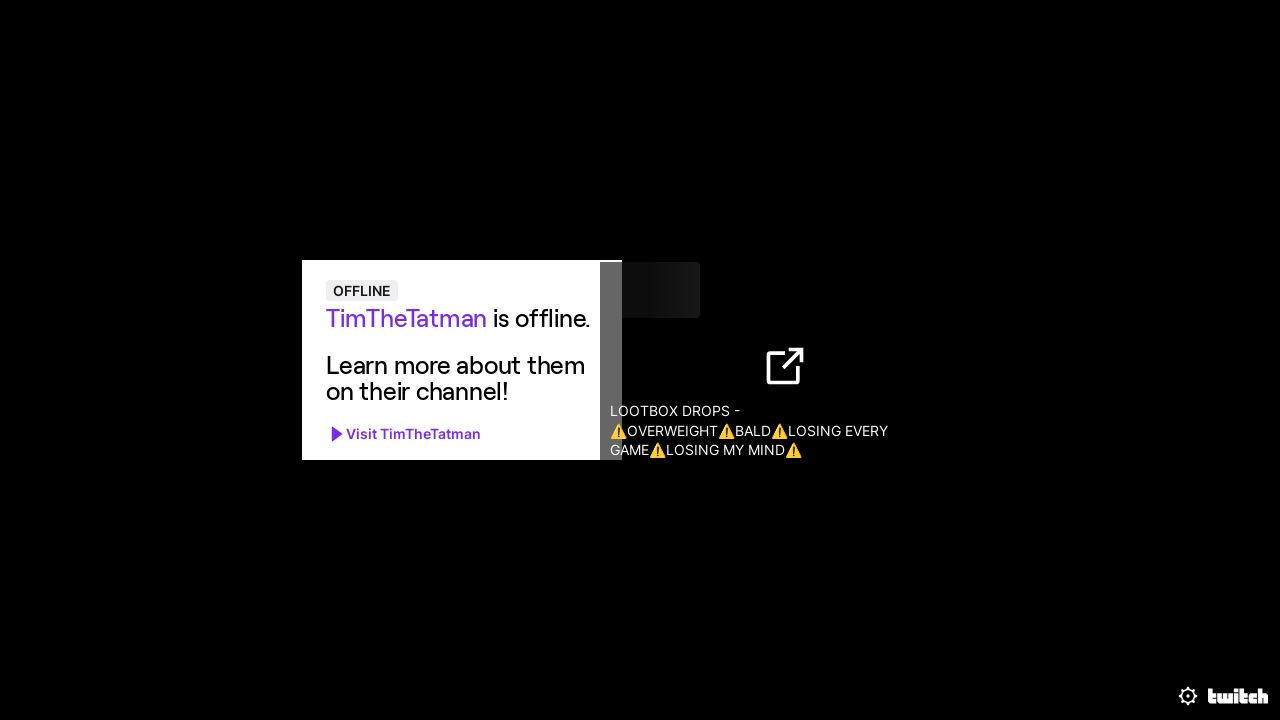

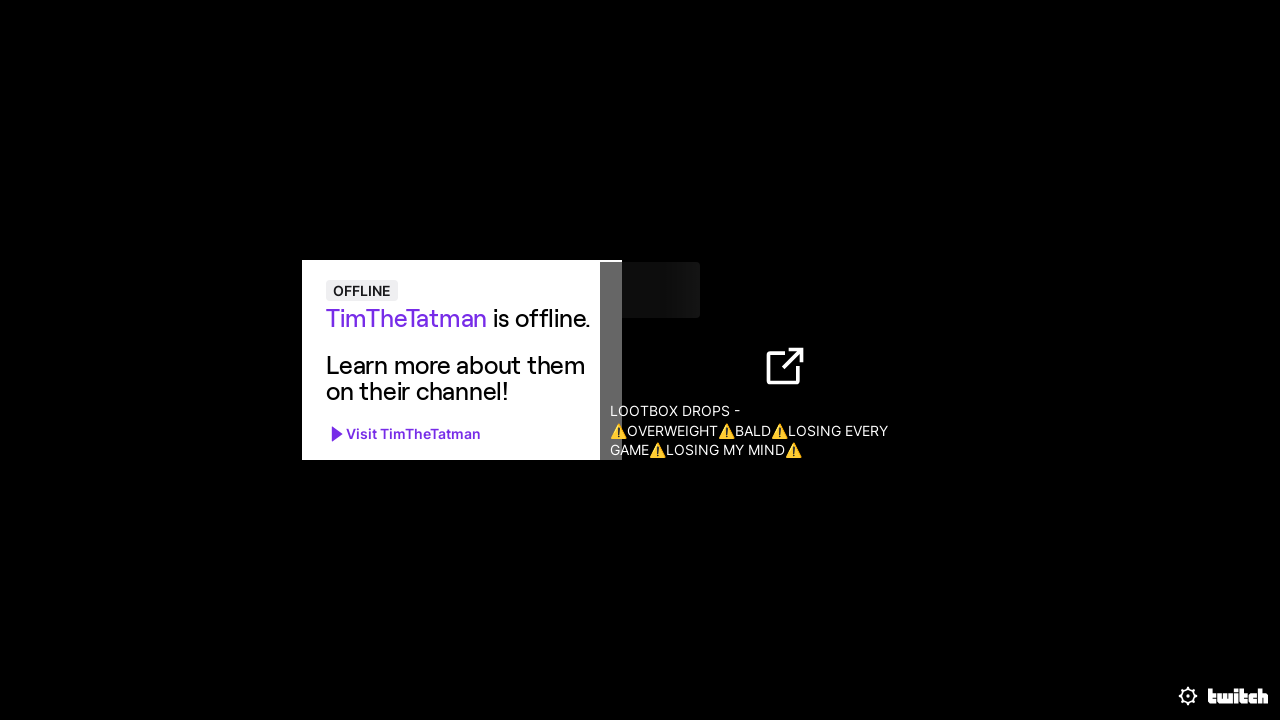